Tests dropdown selection by selecting Option 3, then Option 2, and verifies the final selection is displayed correctly.

Starting URL: https://kristinek.github.io/site/examples/actions

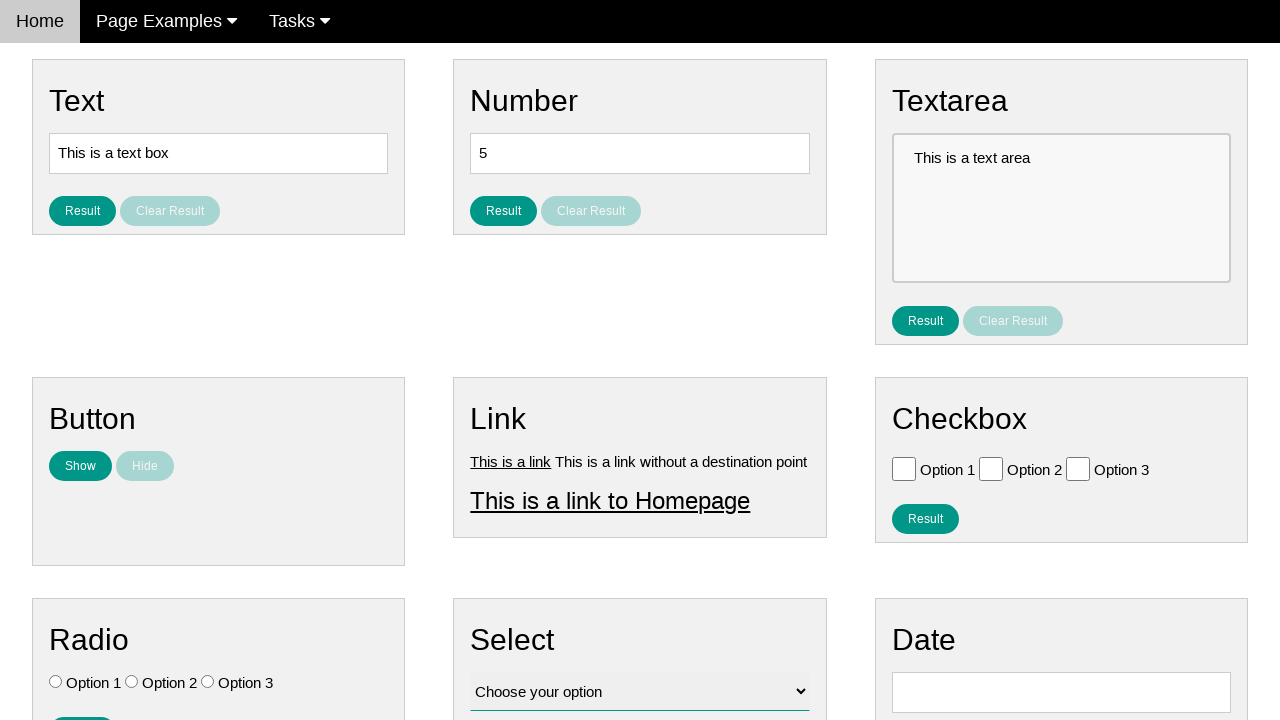

Navigated to actions examples page
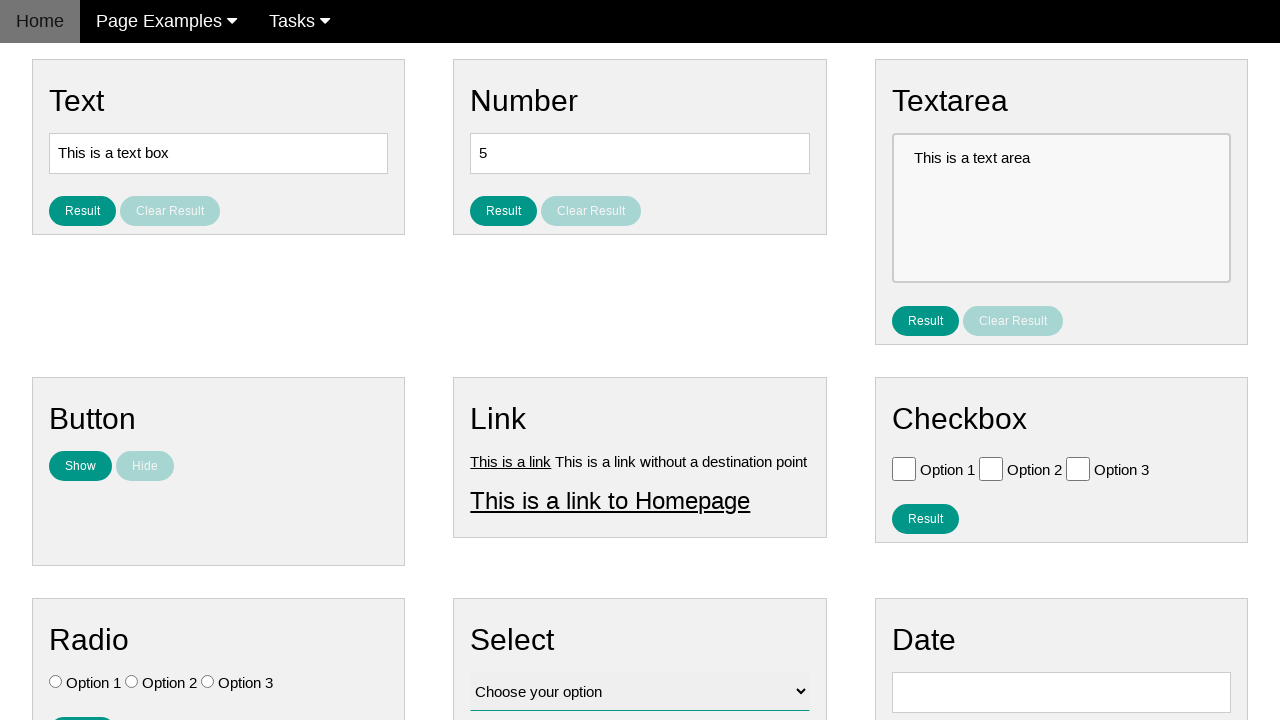

Selected Option 3 from dropdown on #vfb-12
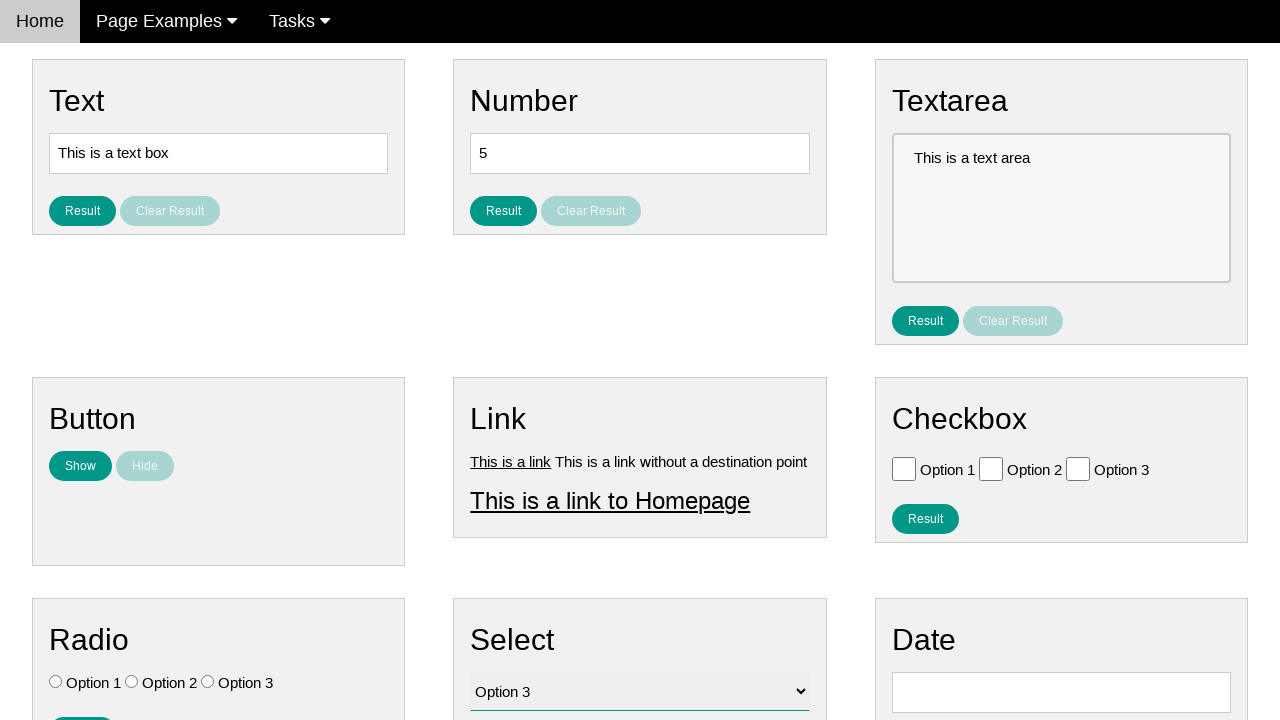

Selected Option 2 from dropdown on #vfb-12
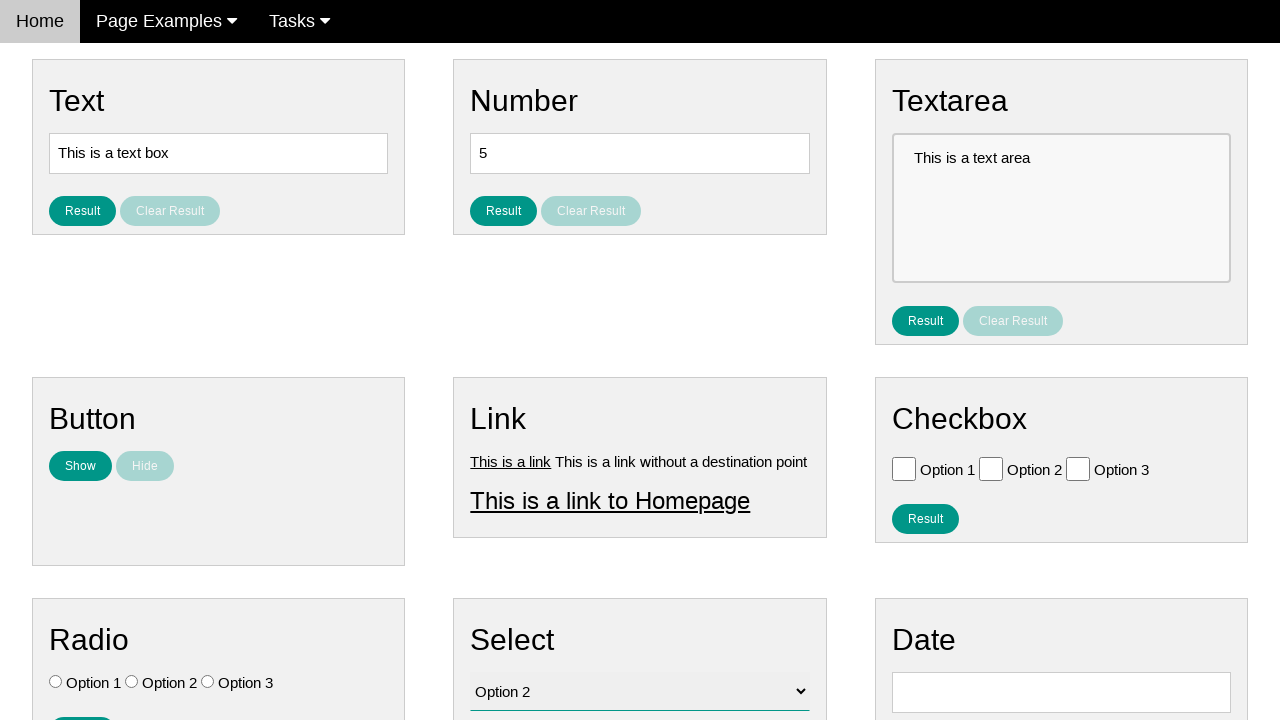

Clicked result button to display selection at (504, 424) on #result_button_select
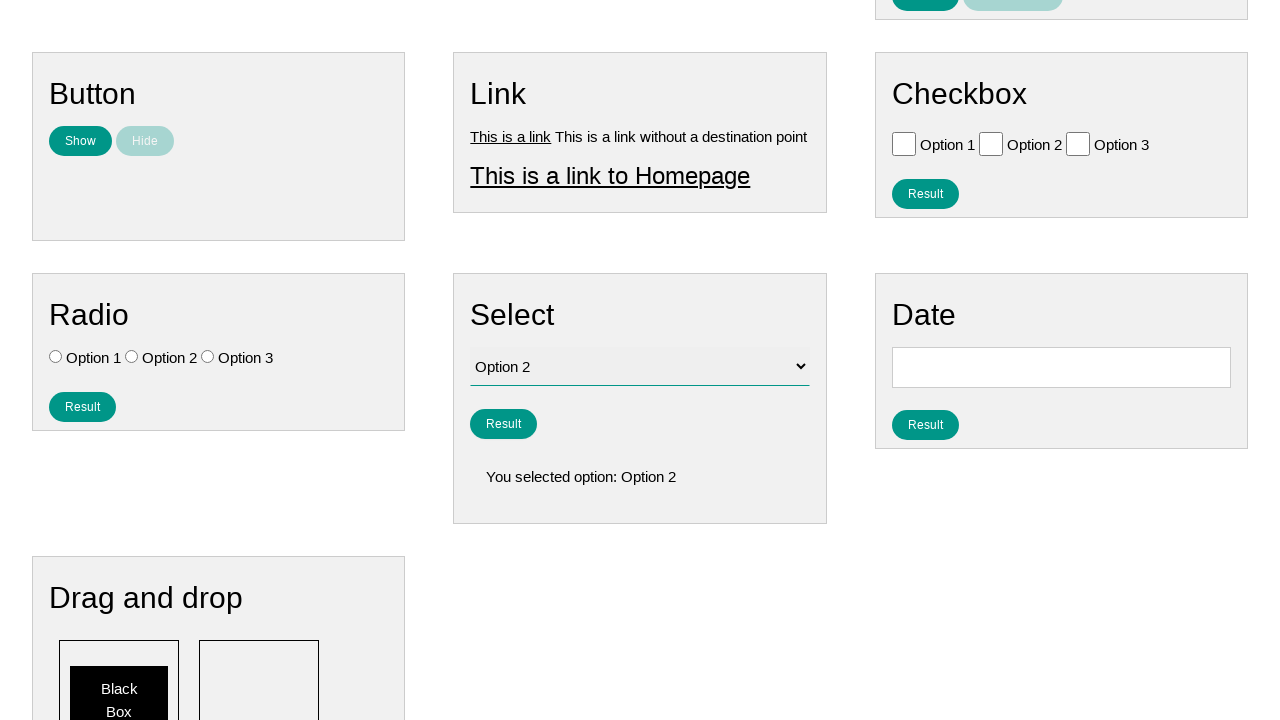

Retrieved result text from page
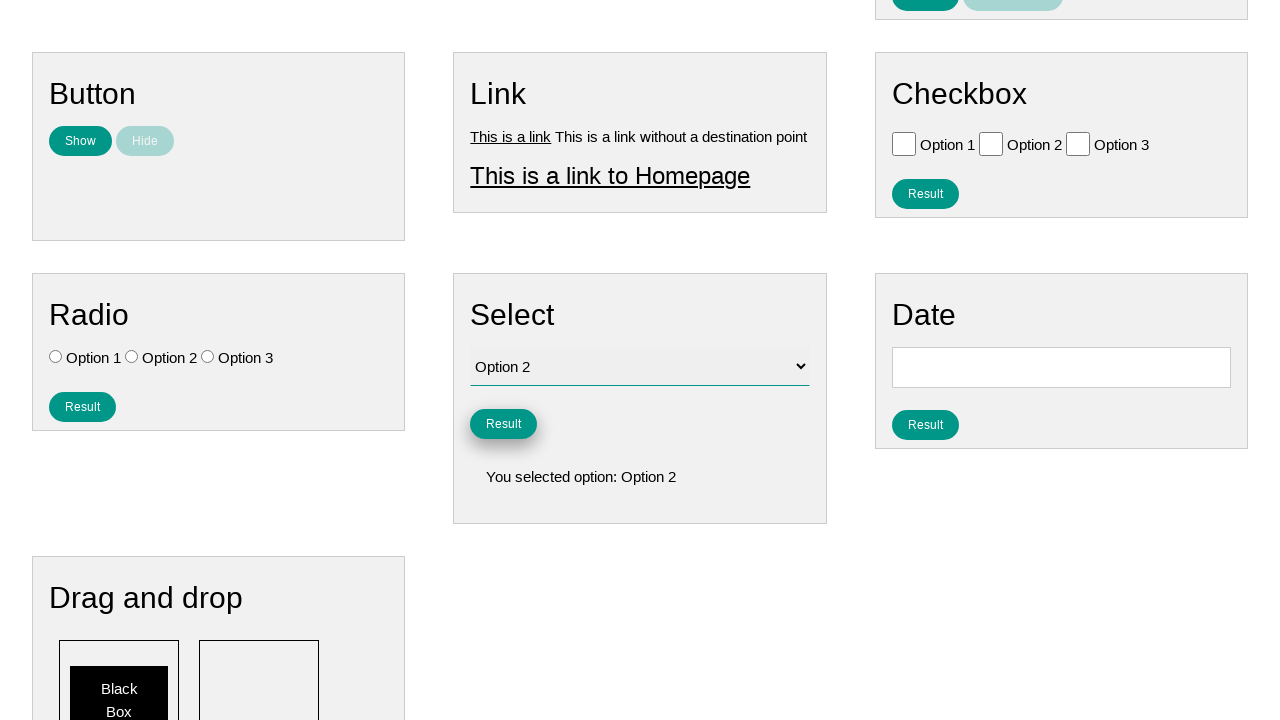

Verified that result text contains 'Option 2'
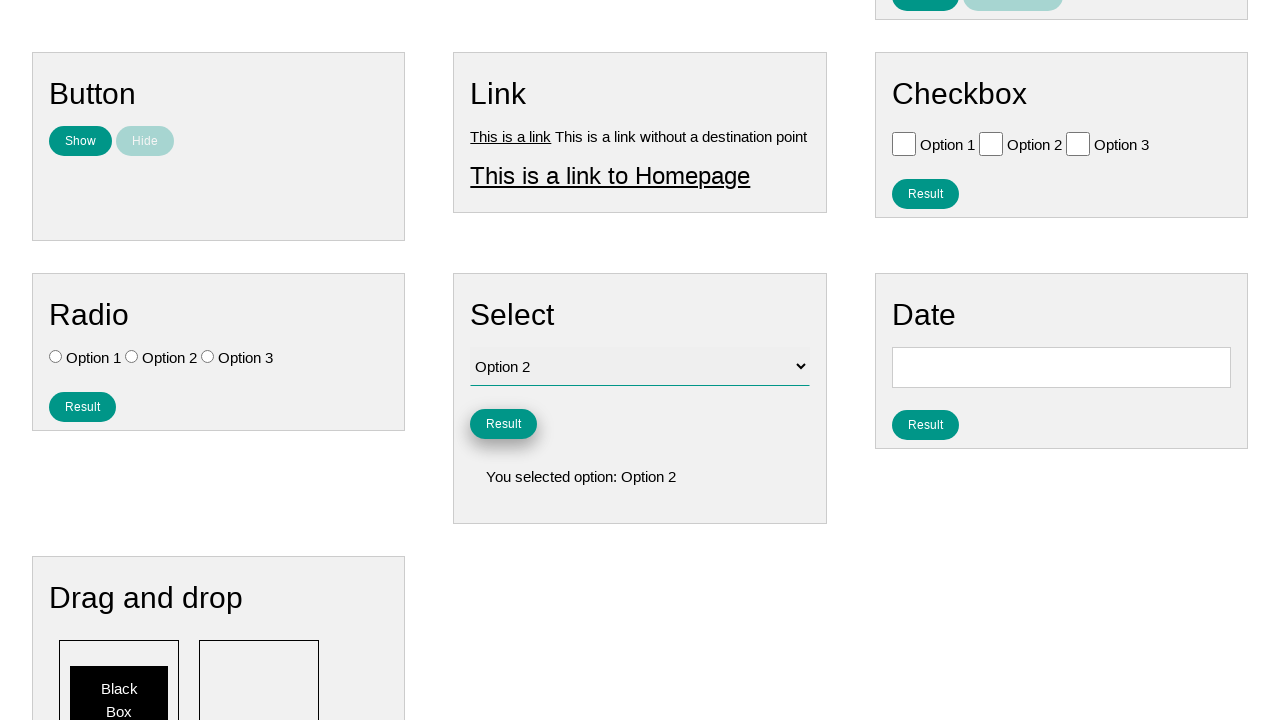

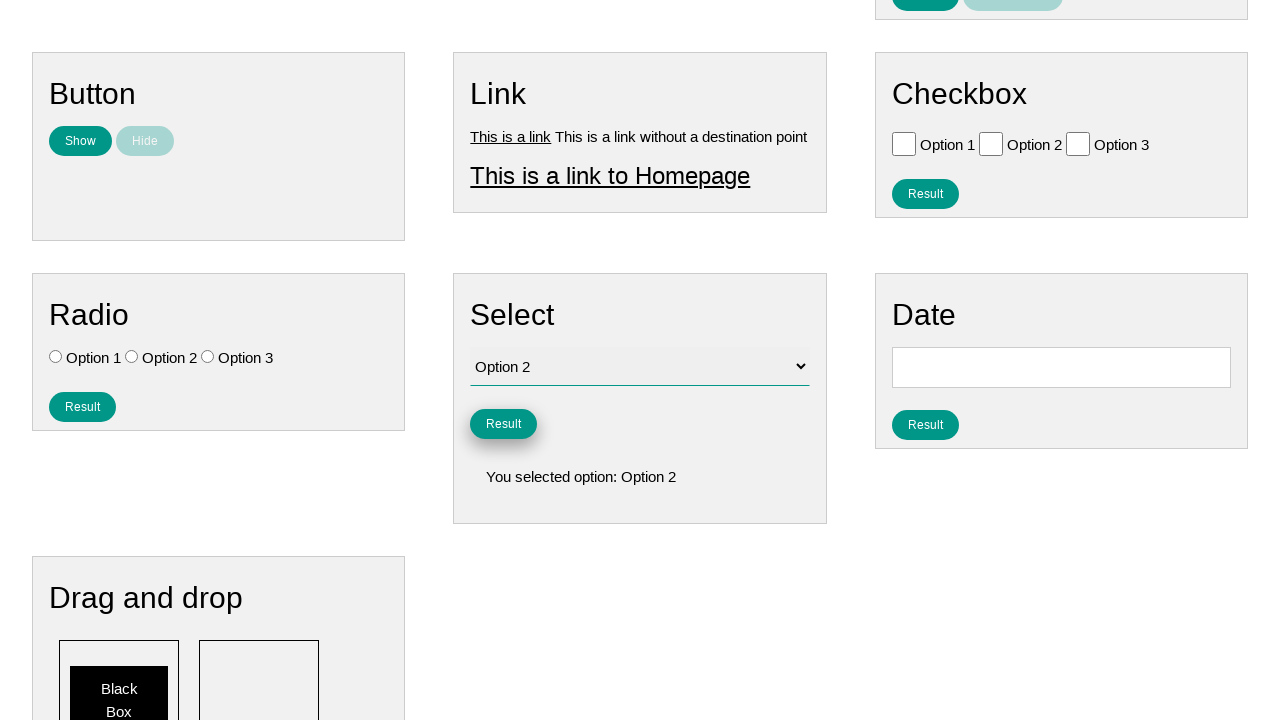